Navigates to an automation practice page and scrolls to the bottom of the page

Starting URL: https://rahulshettyacademy.com/AutomationPractice/

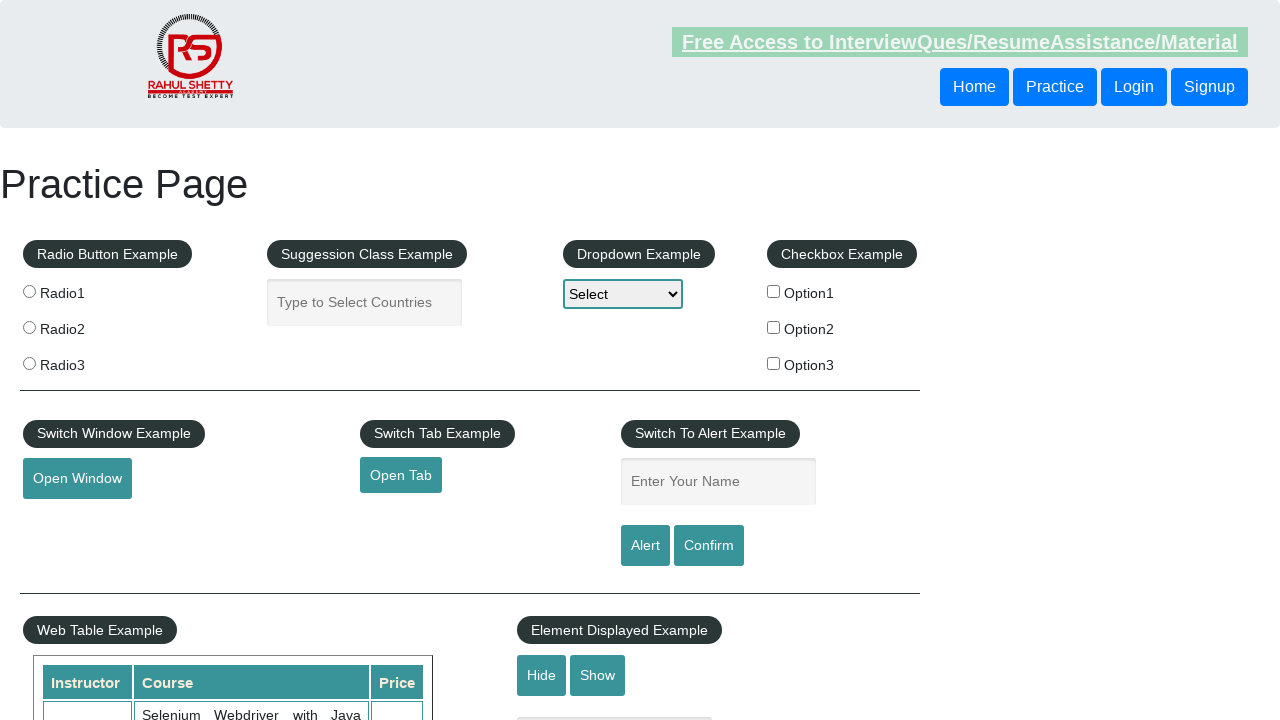

Scrolled to the bottom of the page
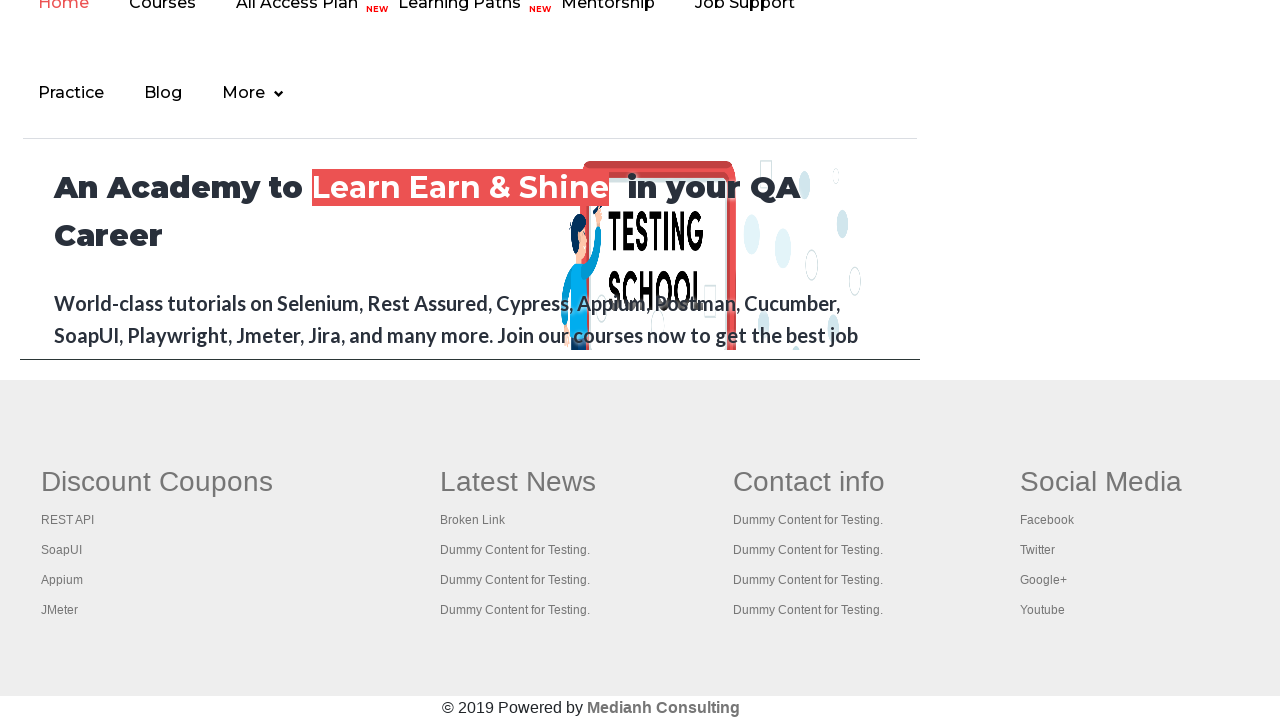

Captured screenshot after scrolling
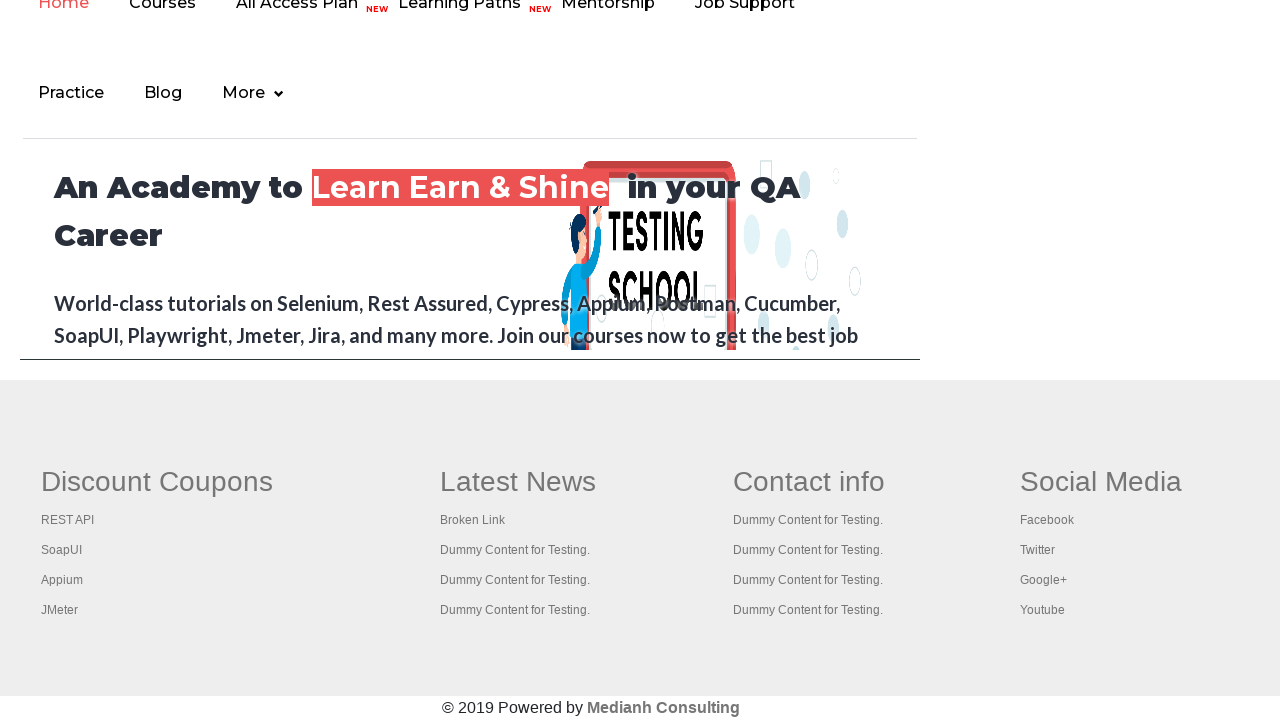

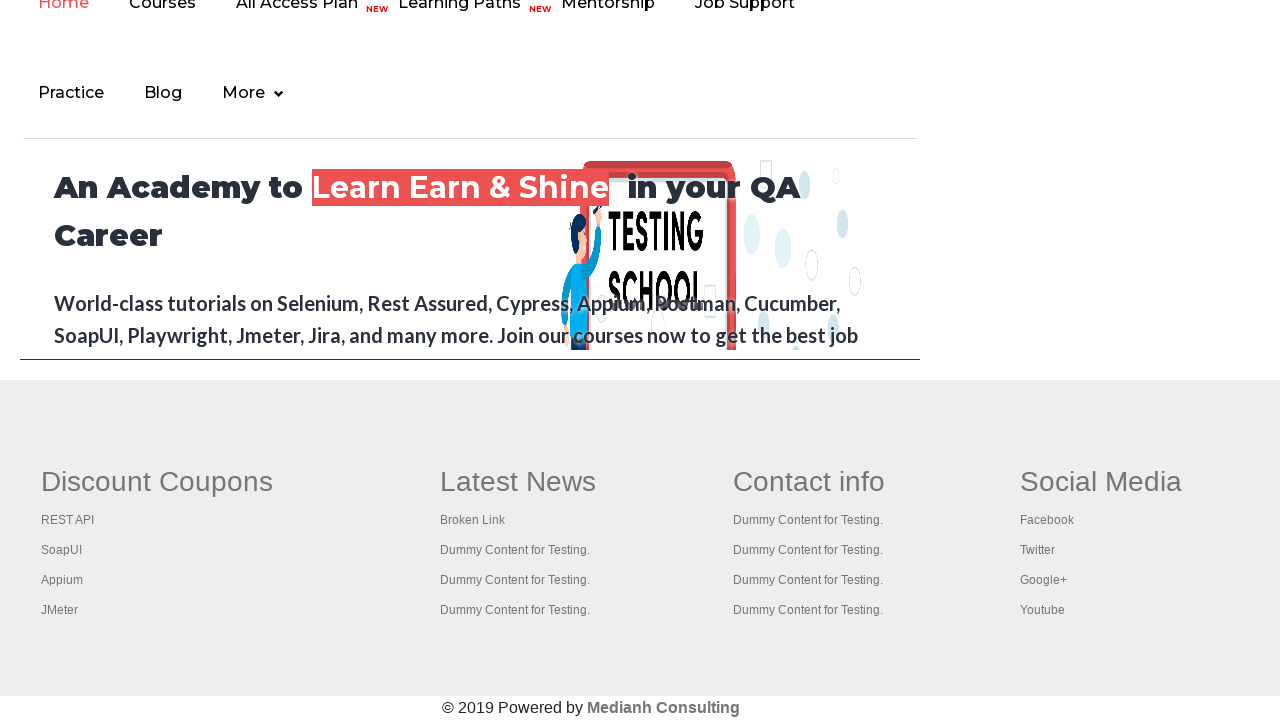